Tests alert acceptance by clicking DISCOVER, then ALERT button, and accepting the alert

Starting URL: https://aquabottesting.com/index.html

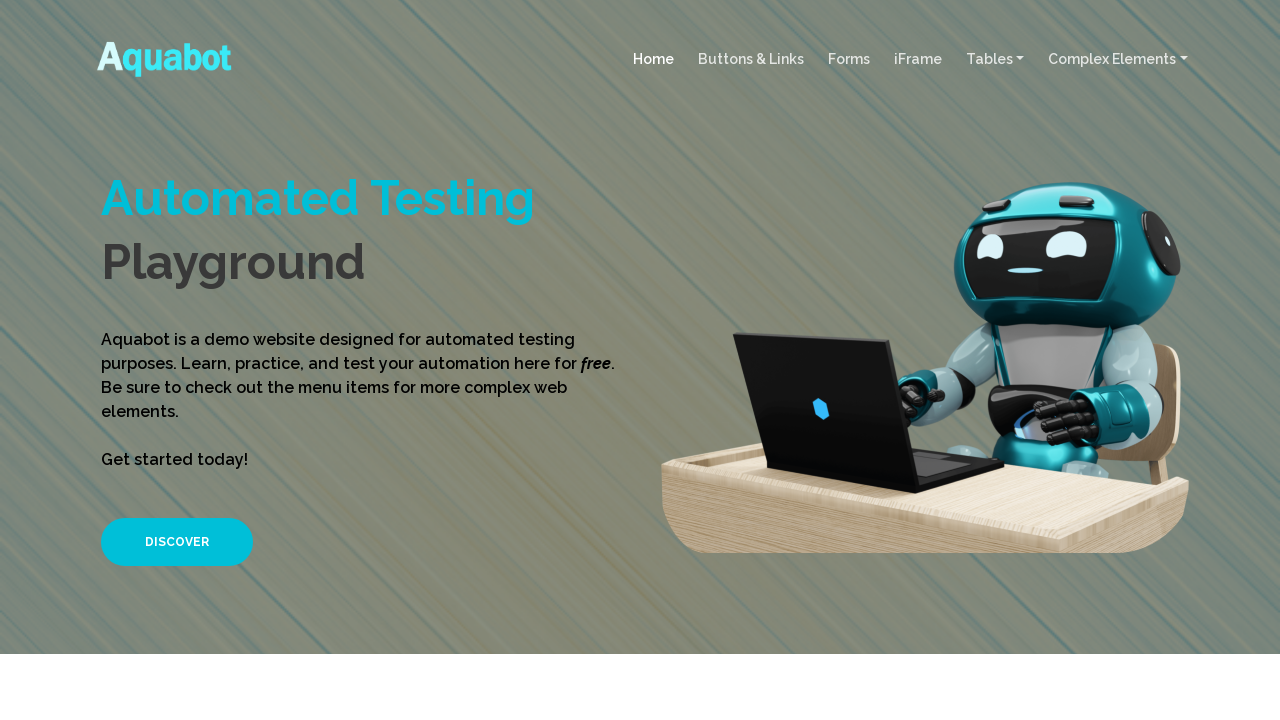

Clicked DISCOVER button at (177, 542) on xpath=//*[text()='DISCOVER']
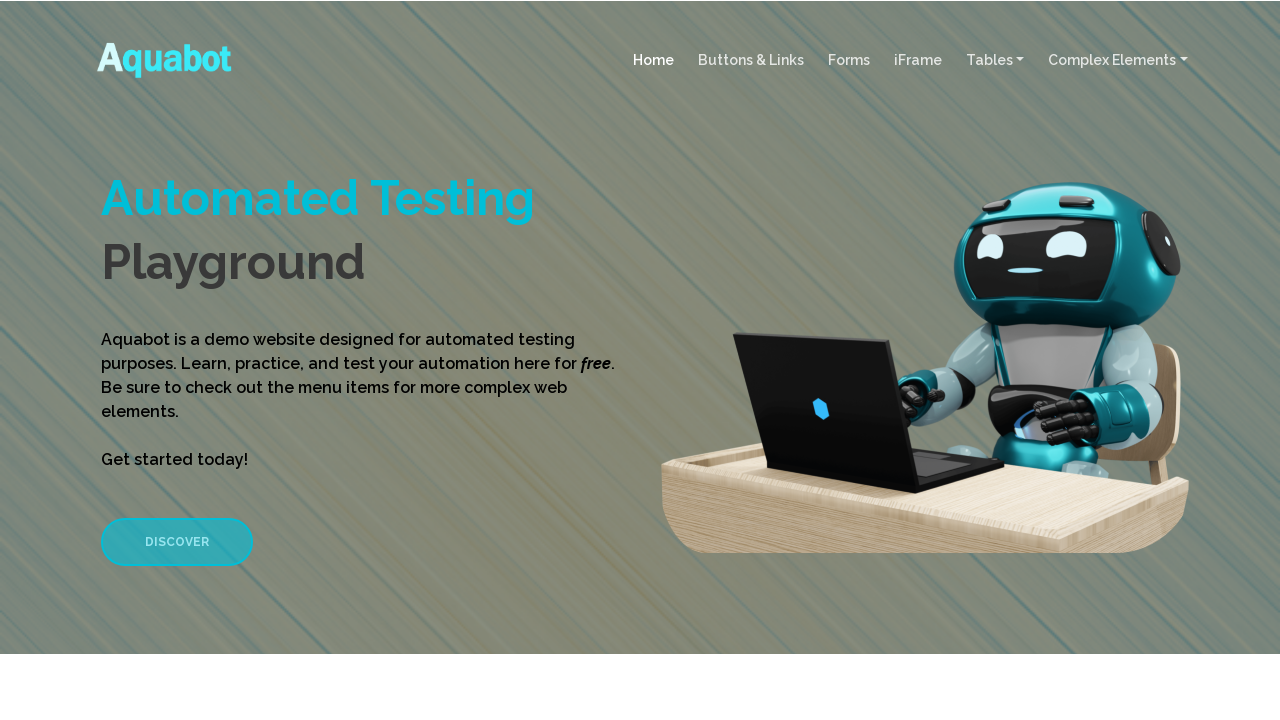

ALERT button became visible
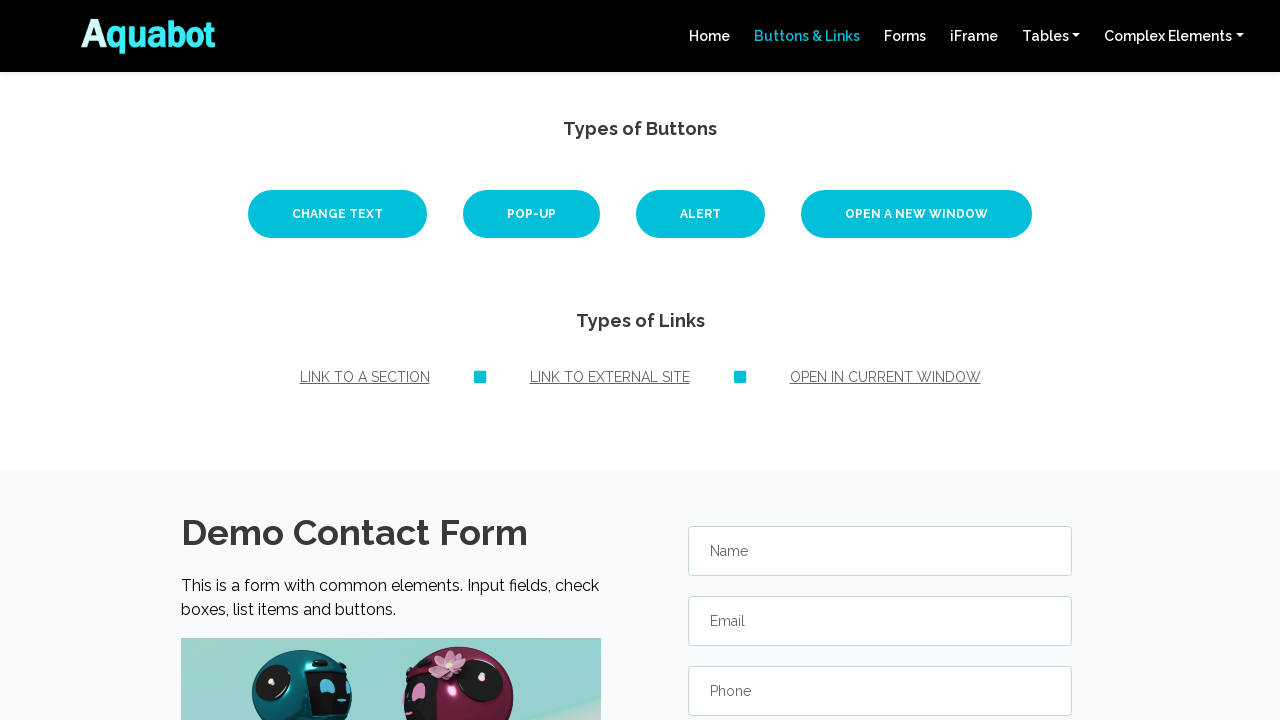

Set up dialog handler to accept alerts
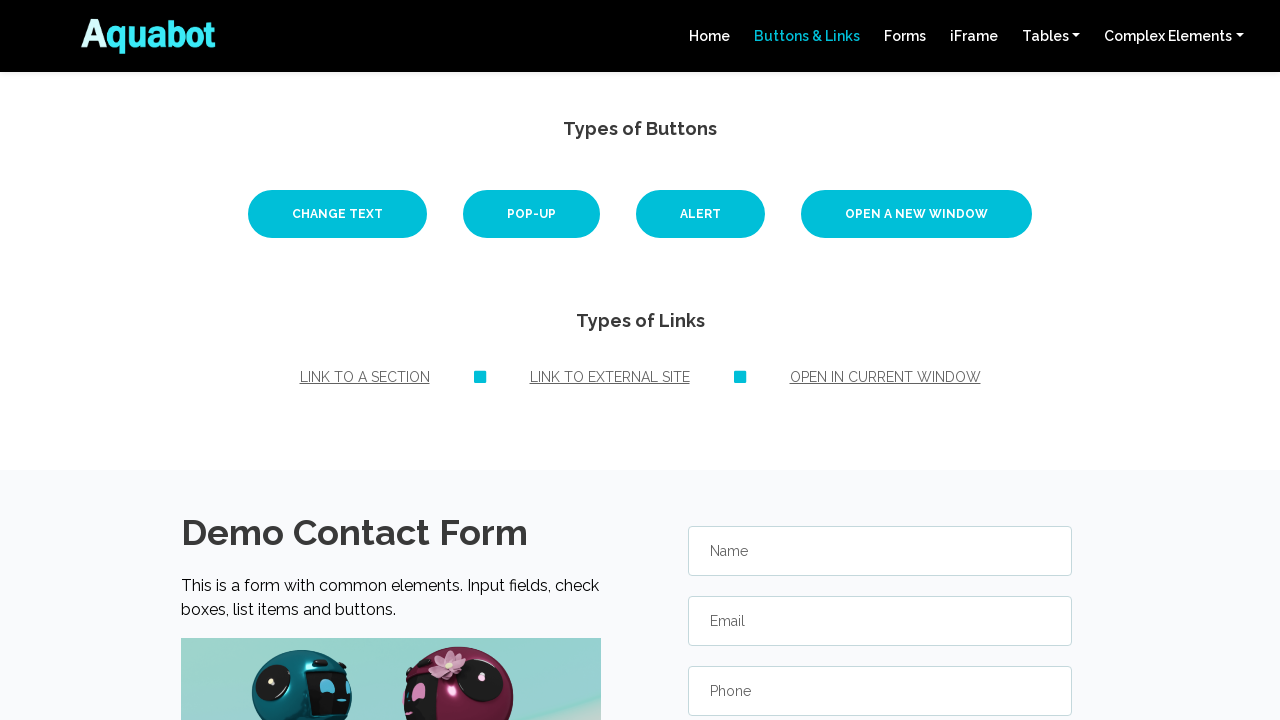

Clicked ALERT button to trigger alert at (700, 214) on xpath=//*[text()='ALERT']
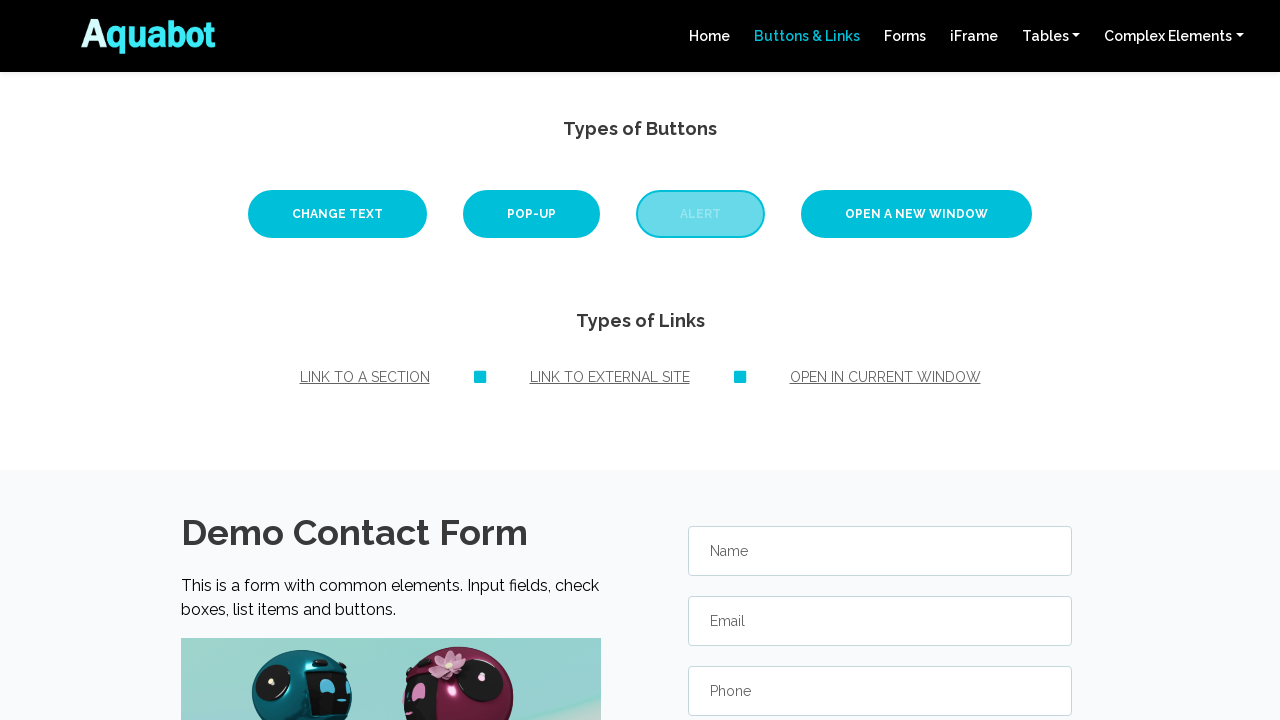

Alert was accepted
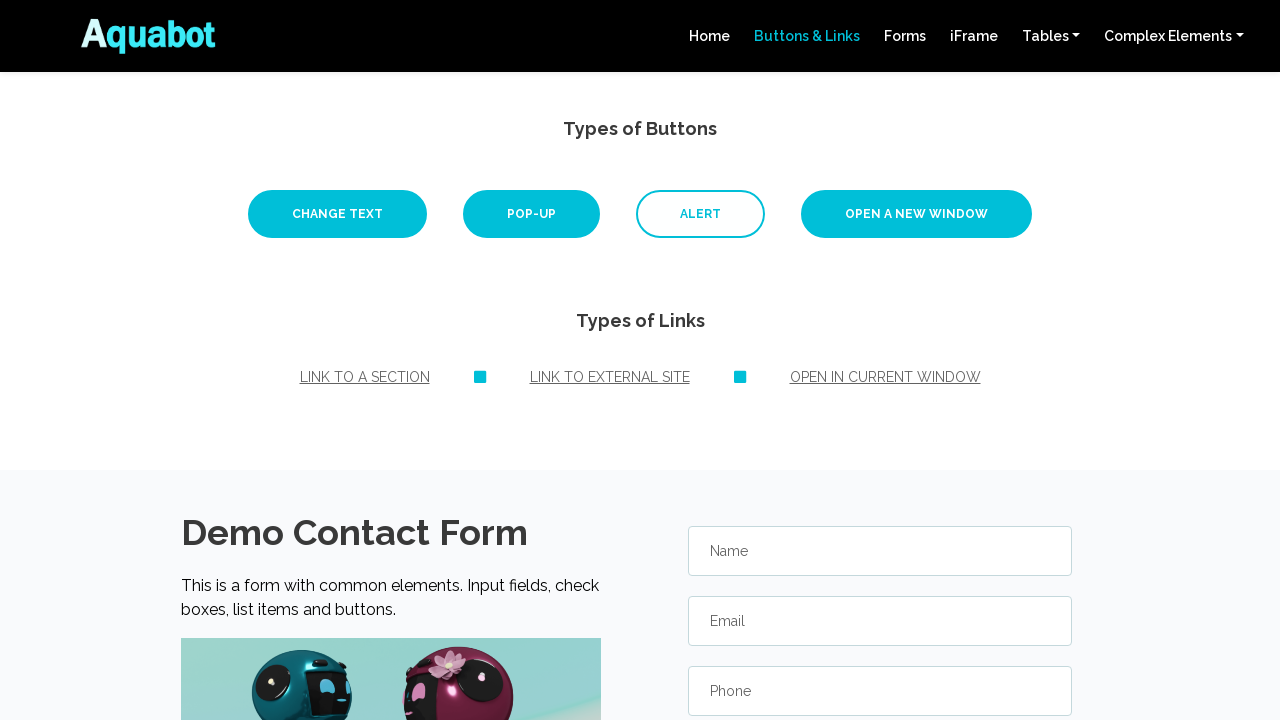

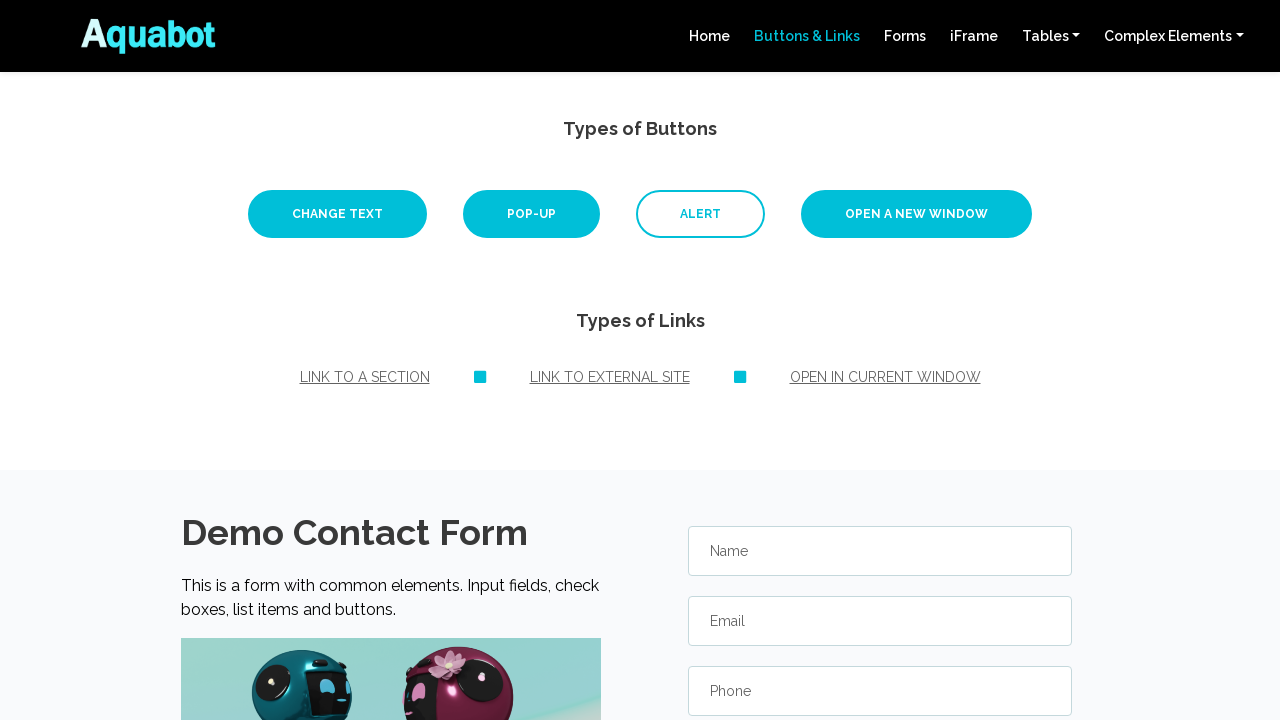